Tests dynamic table functionality by clicking to reveal input field, entering JSON data, refreshing the table, and verifying the data appears in the table

Starting URL: https://testpages.herokuapp.com/styled/tag/dynamic-table.html

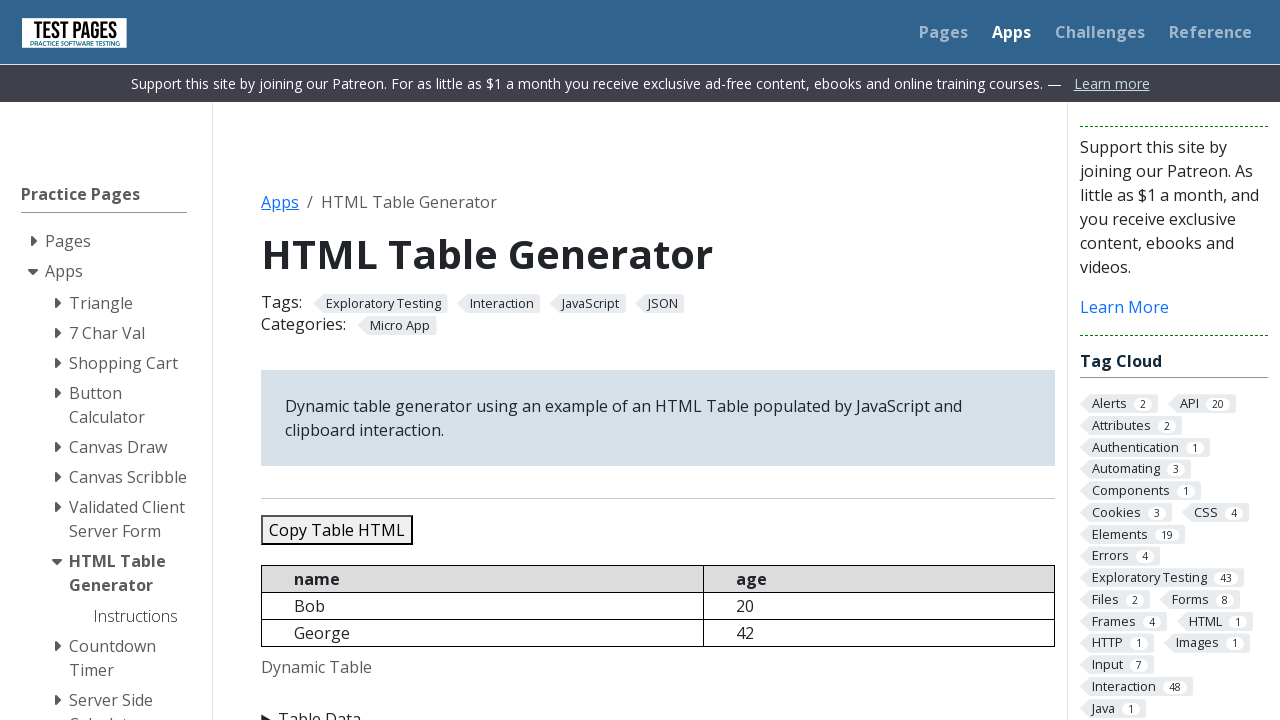

Clicked Table Data button to reveal input field at (658, 708) on xpath=//*[contains(text(),'Table Data')]
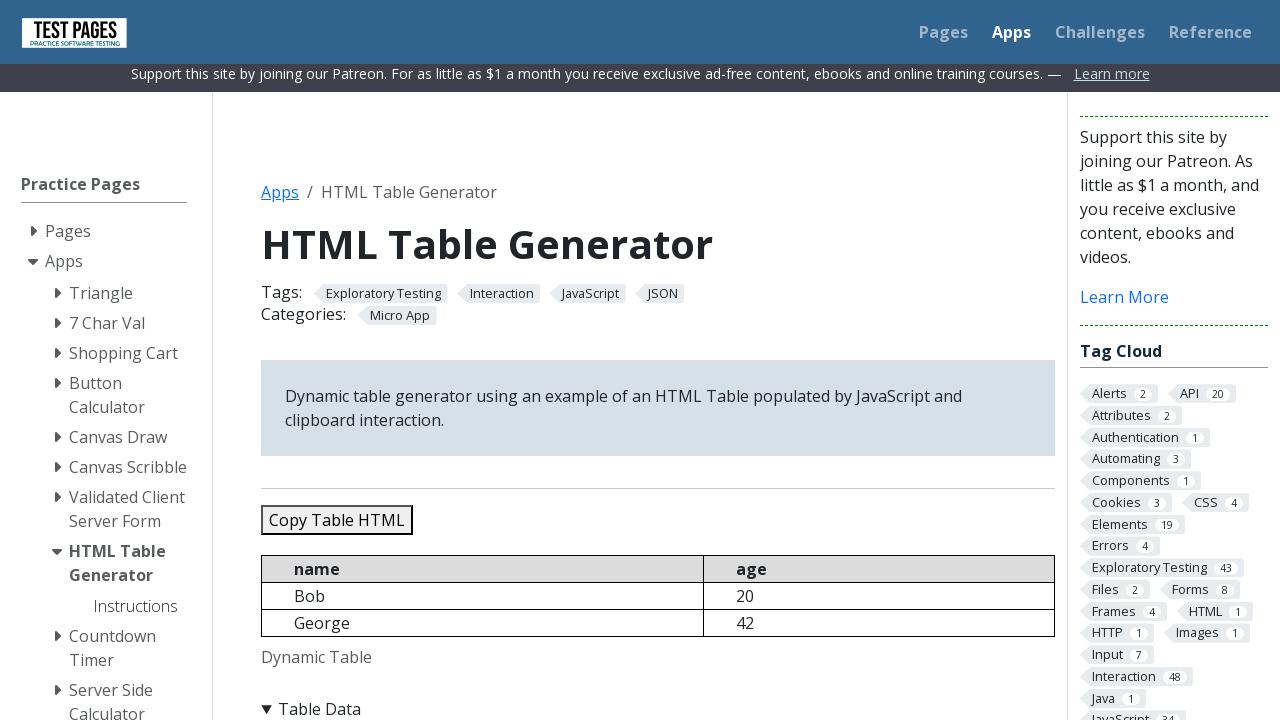

Cleared JSON data input field on #jsondata
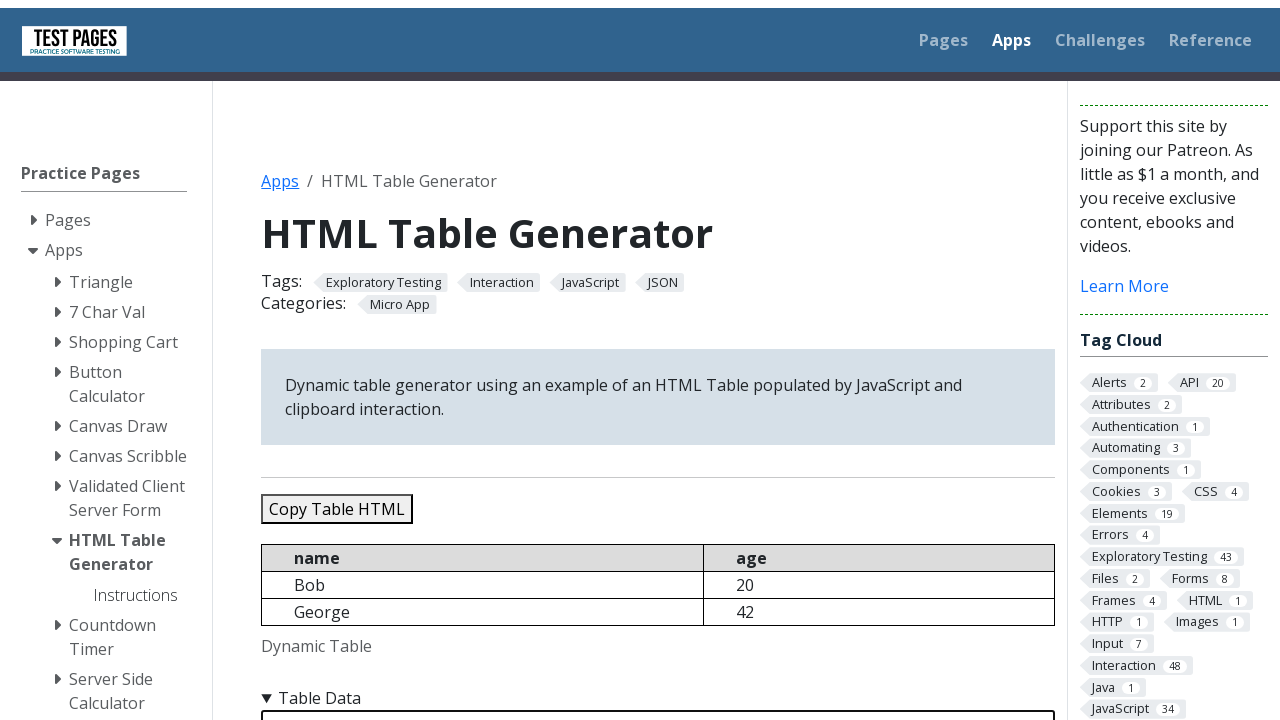

Entered JSON data with 5 records into input field on #jsondata
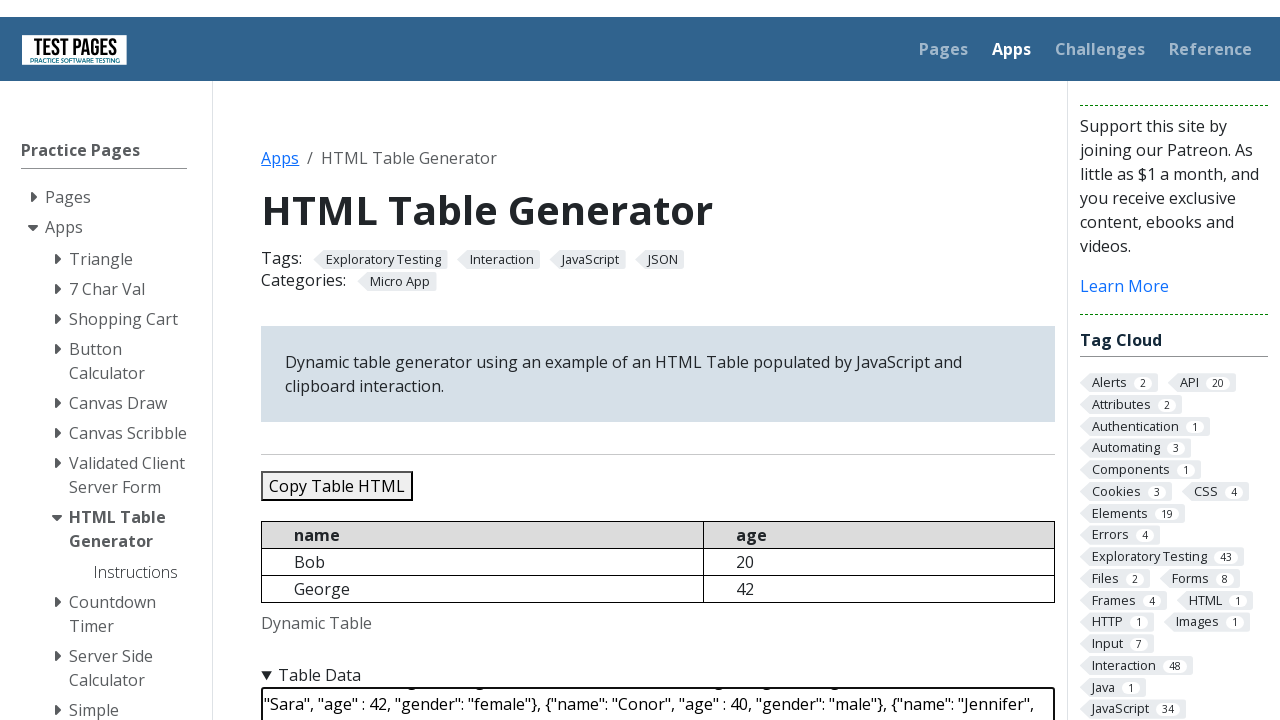

Clicked refresh button to update the table at (359, 360) on #refreshtable
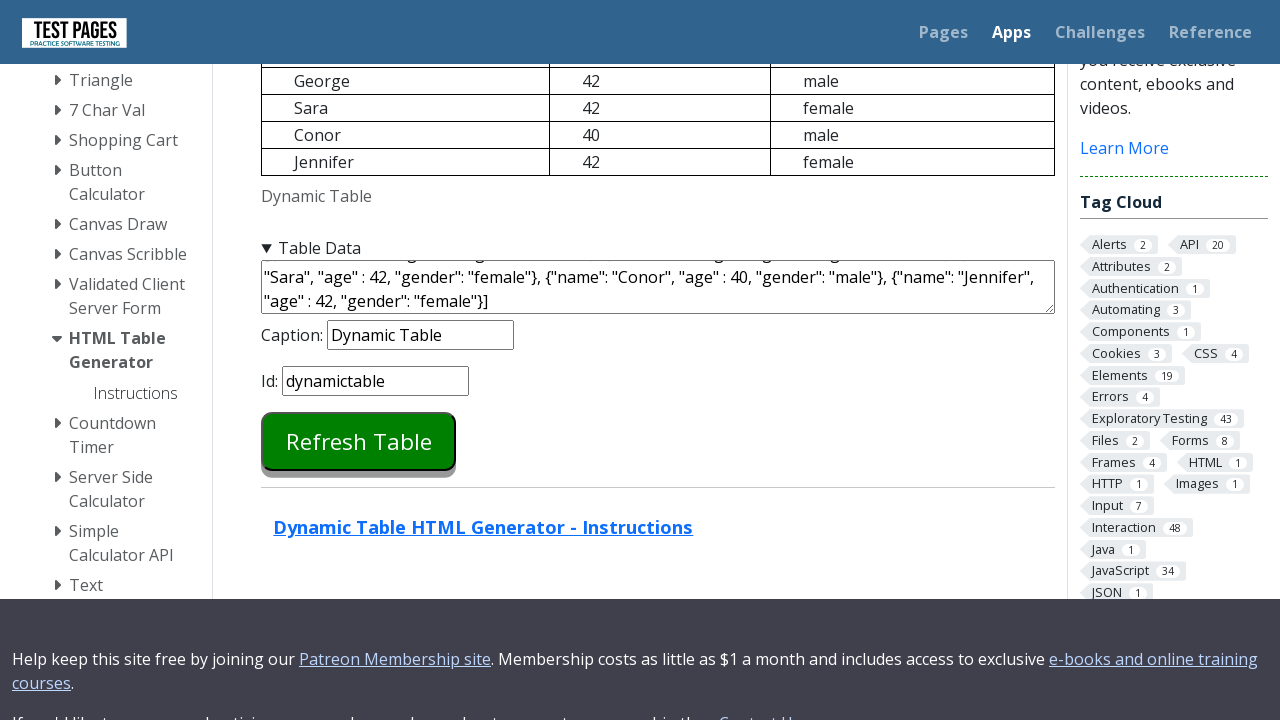

Table rows loaded and visible
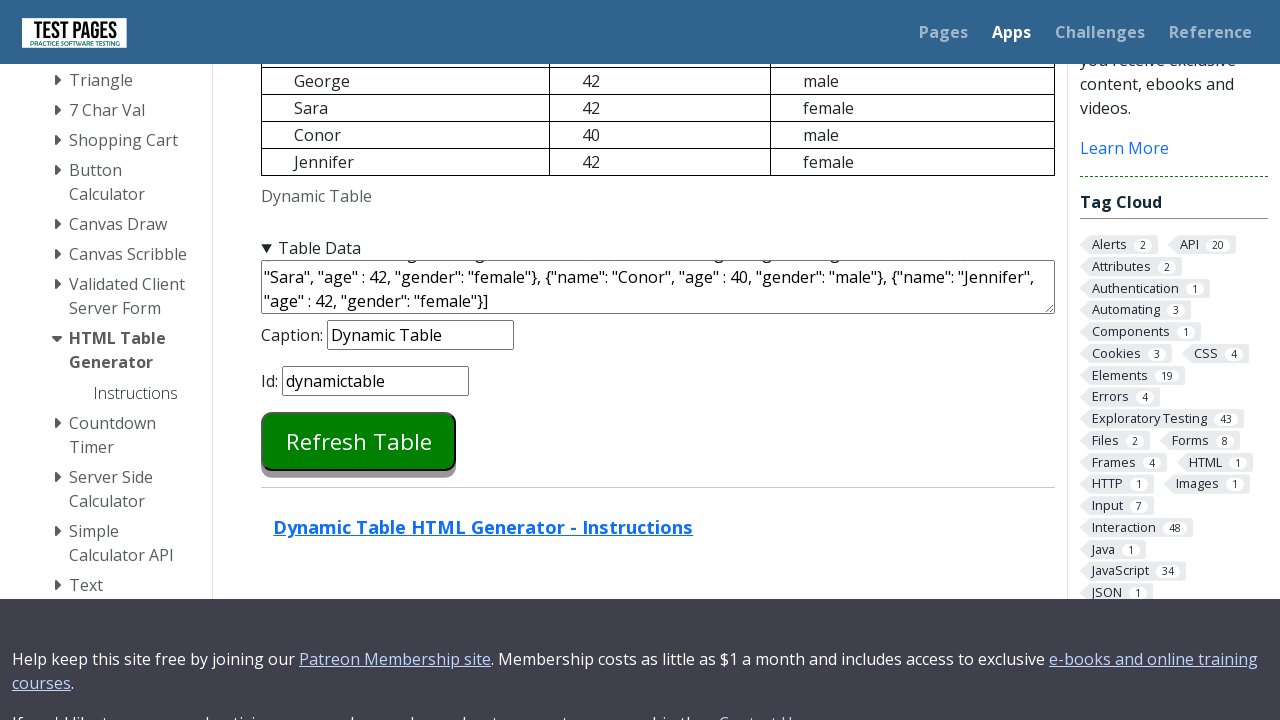

Retrieved 6 table rows for verification
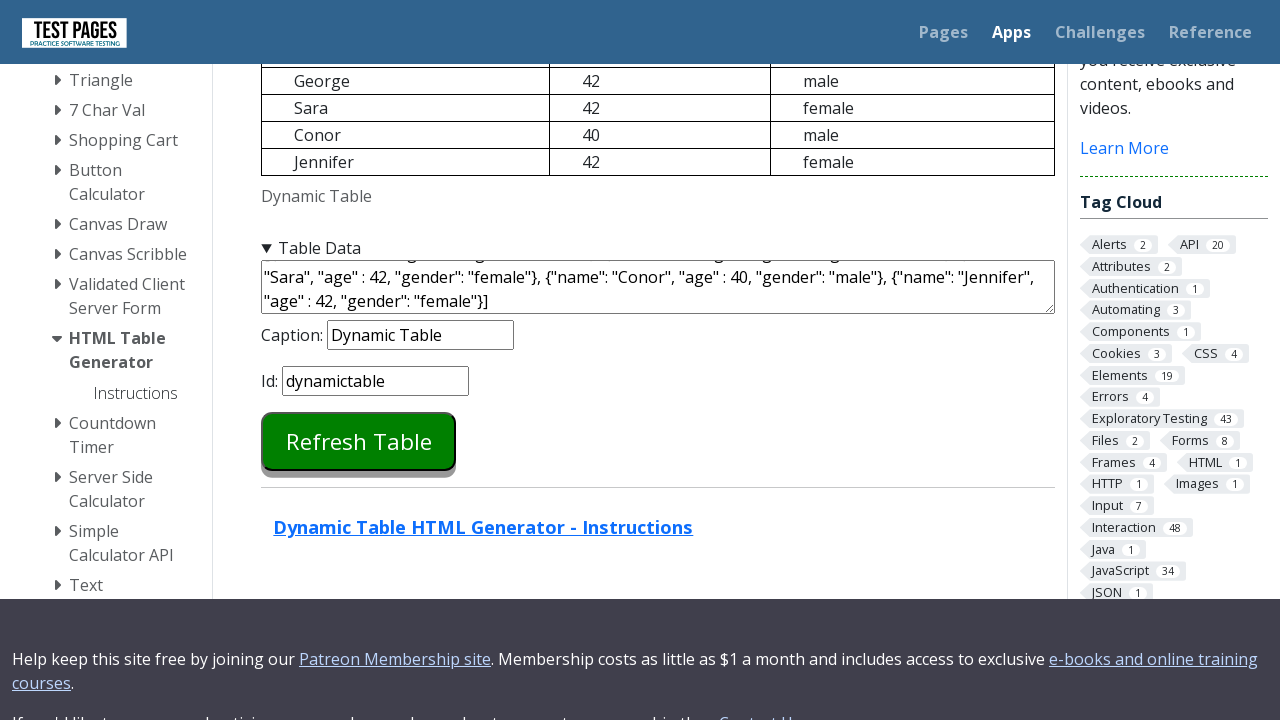

Verified table row contains expected data: Bob20male
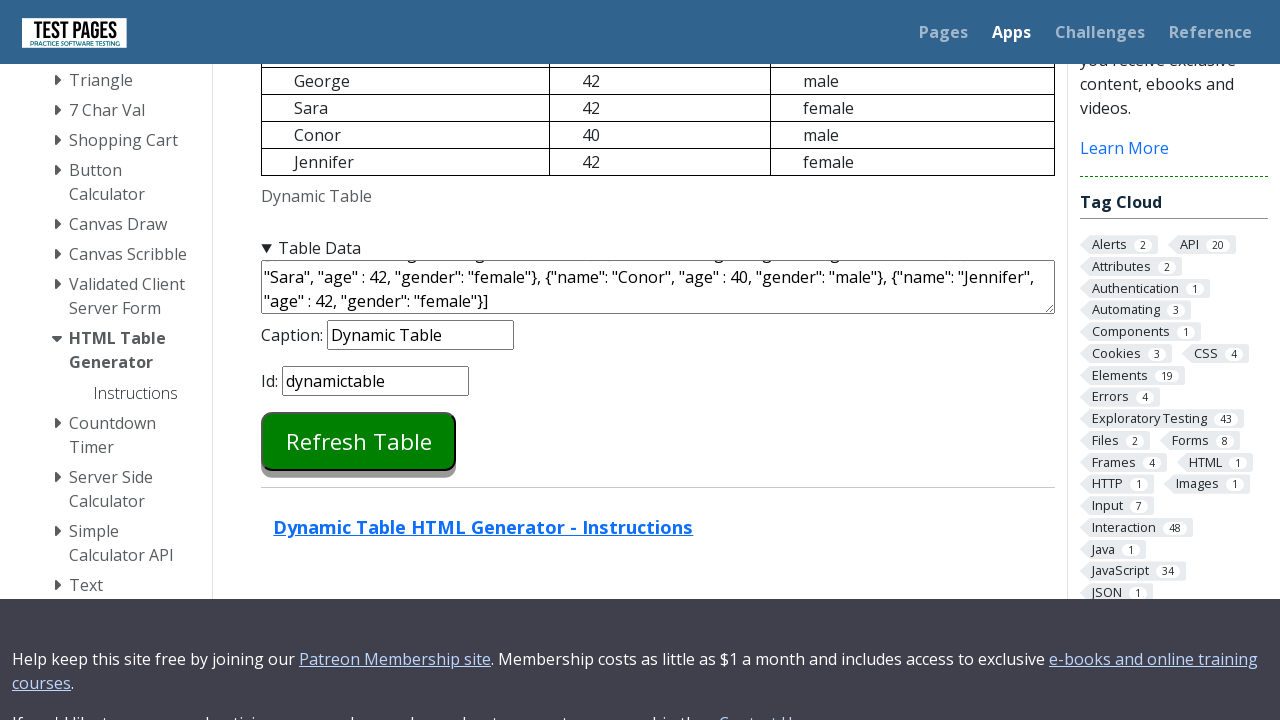

Verified table row contains expected data: George42male
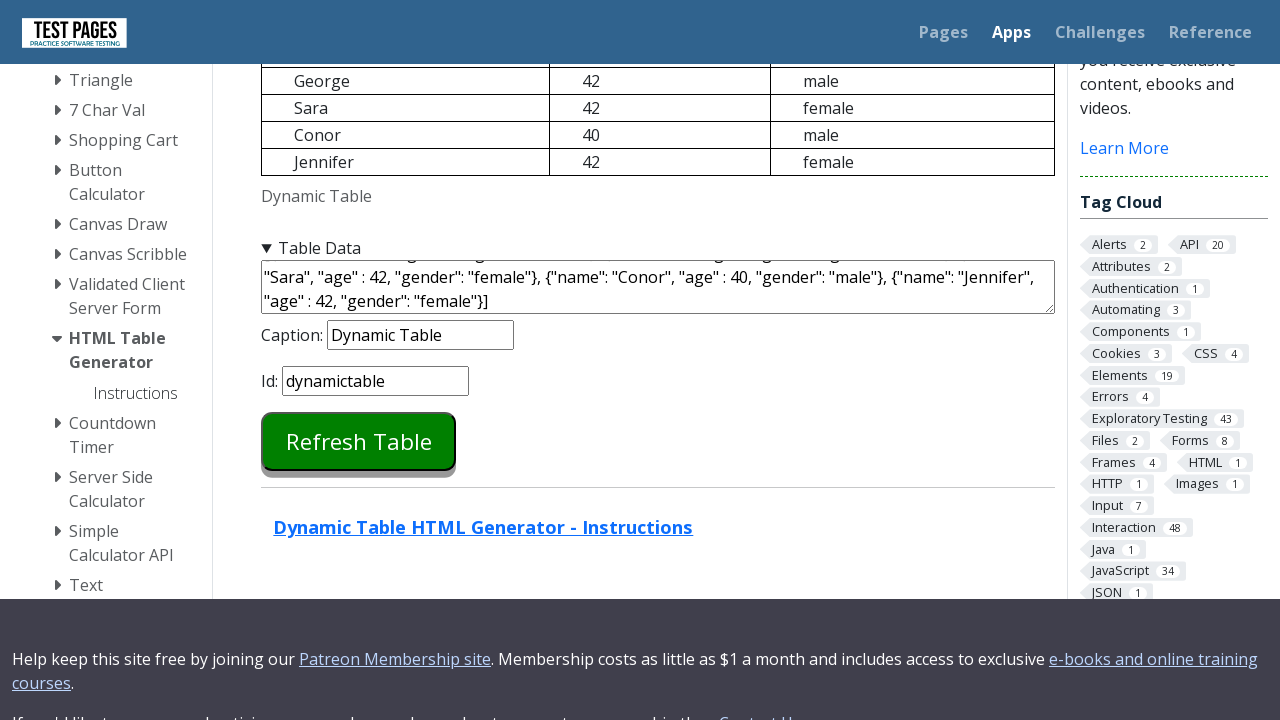

Verified table row contains expected data: Sara42female
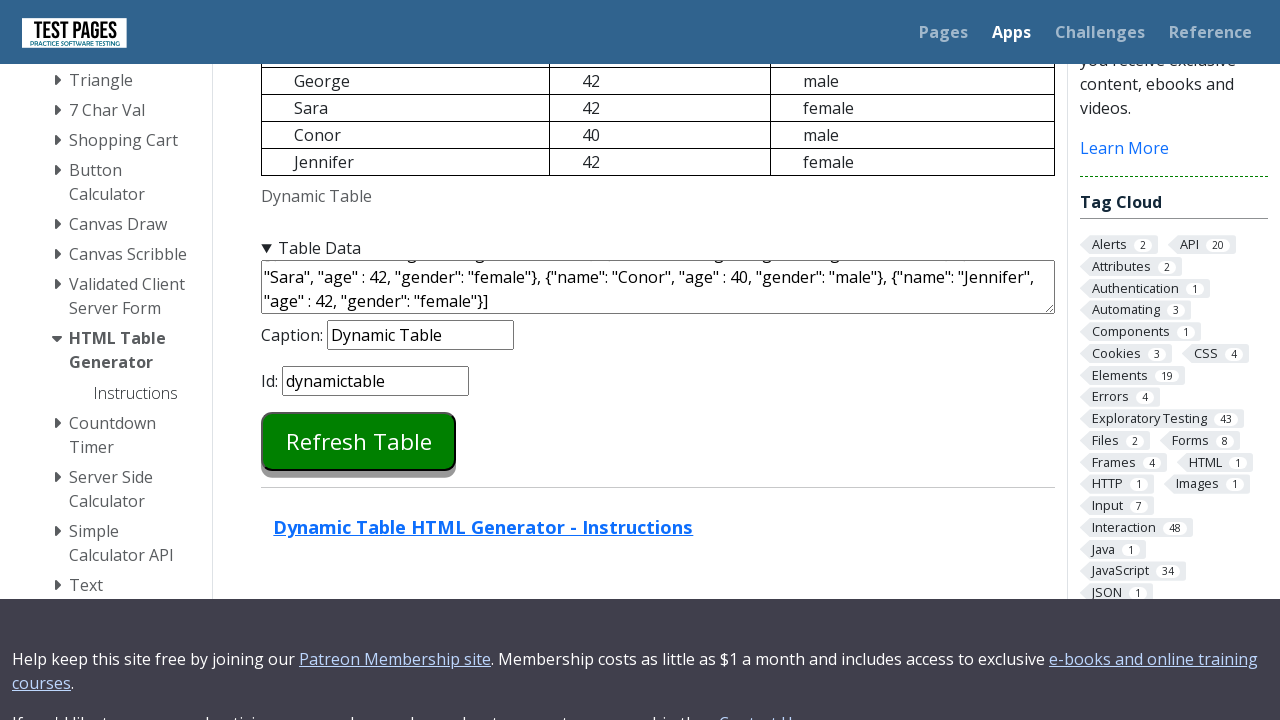

Verified table row contains expected data: Conor40male
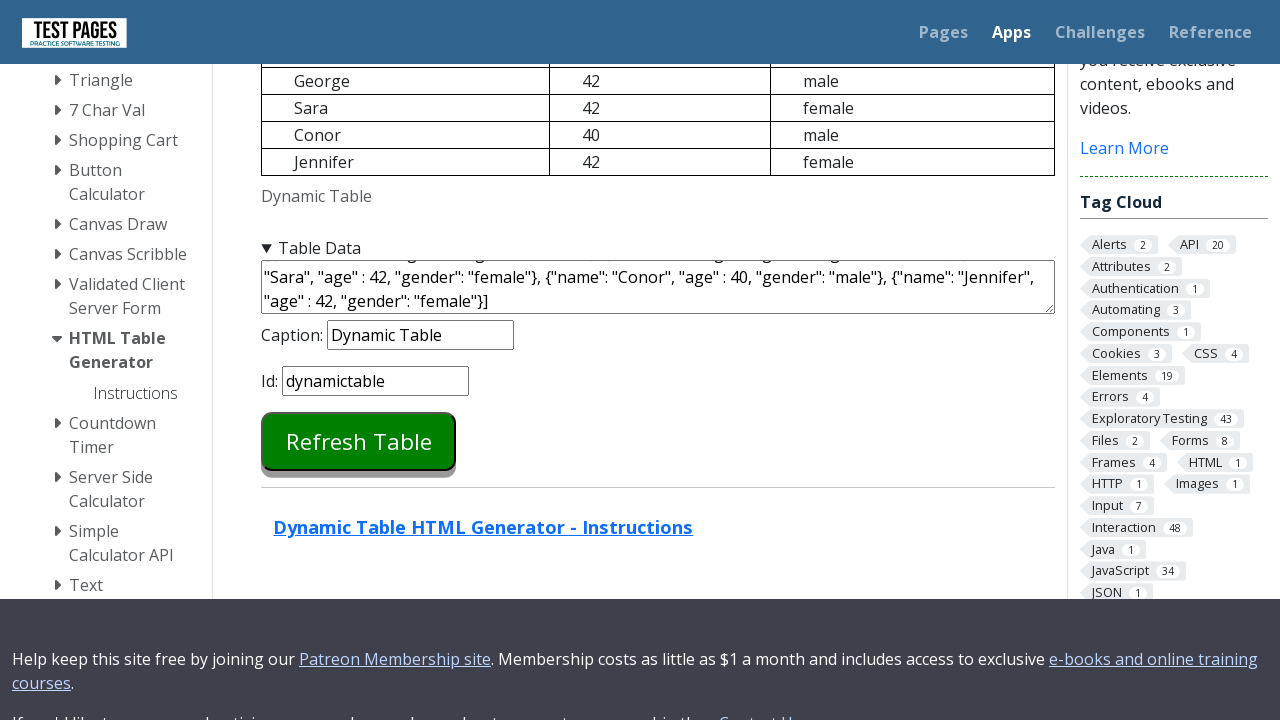

Verified table row contains expected data: Jennifer42female
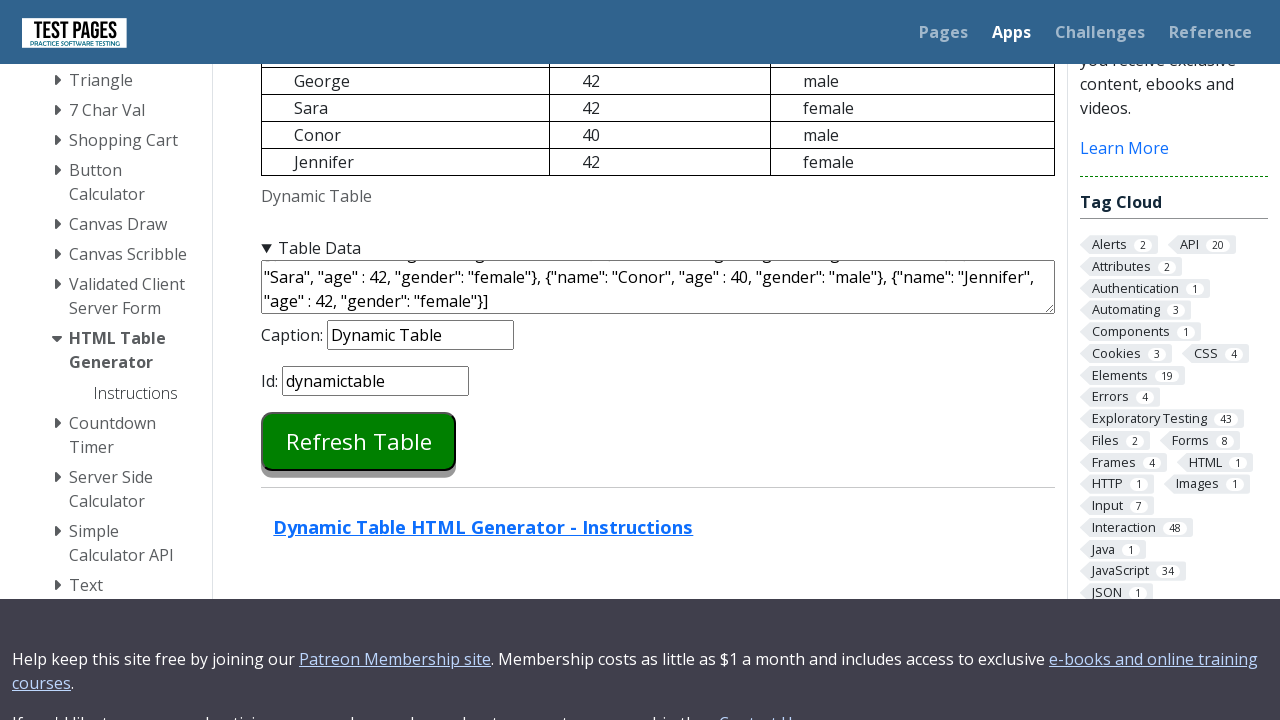

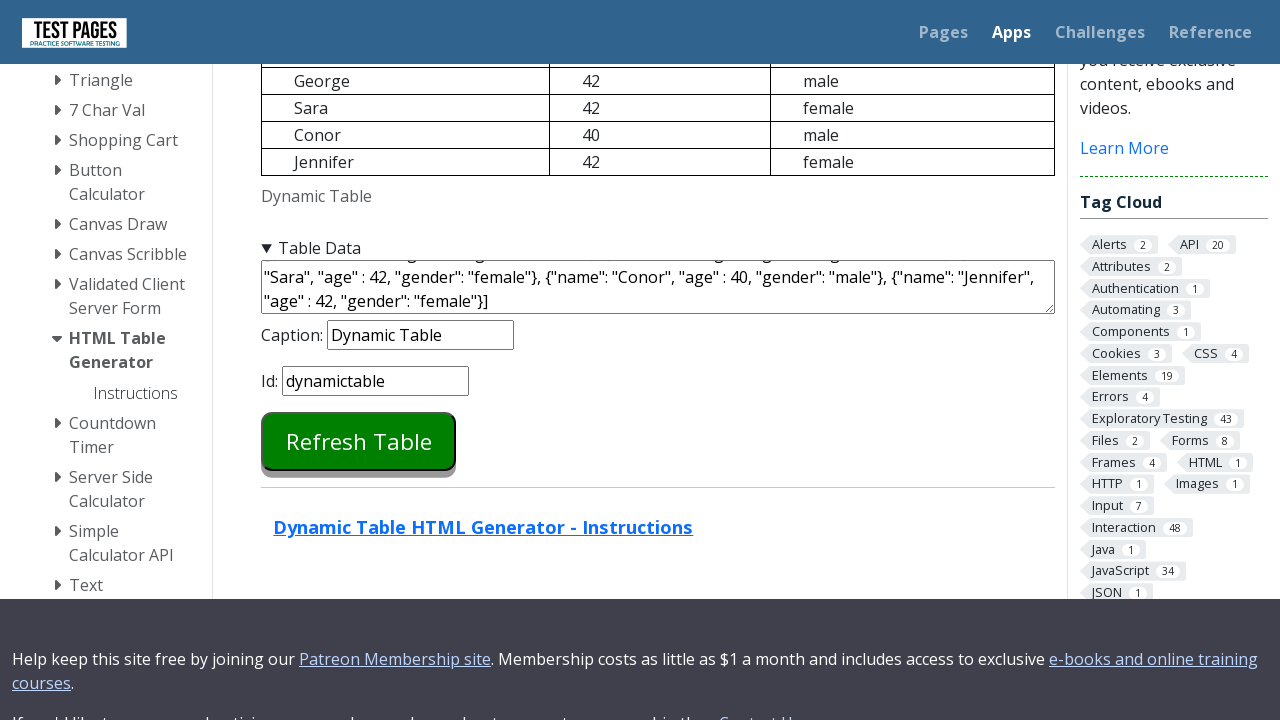